Tests a collaborative whiteboard application by creating a named board, drawing a rectangle using the rectangle tool, and then using the hand tool to pan the canvas view.

Starting URL: https://wbo.ophir.dev/

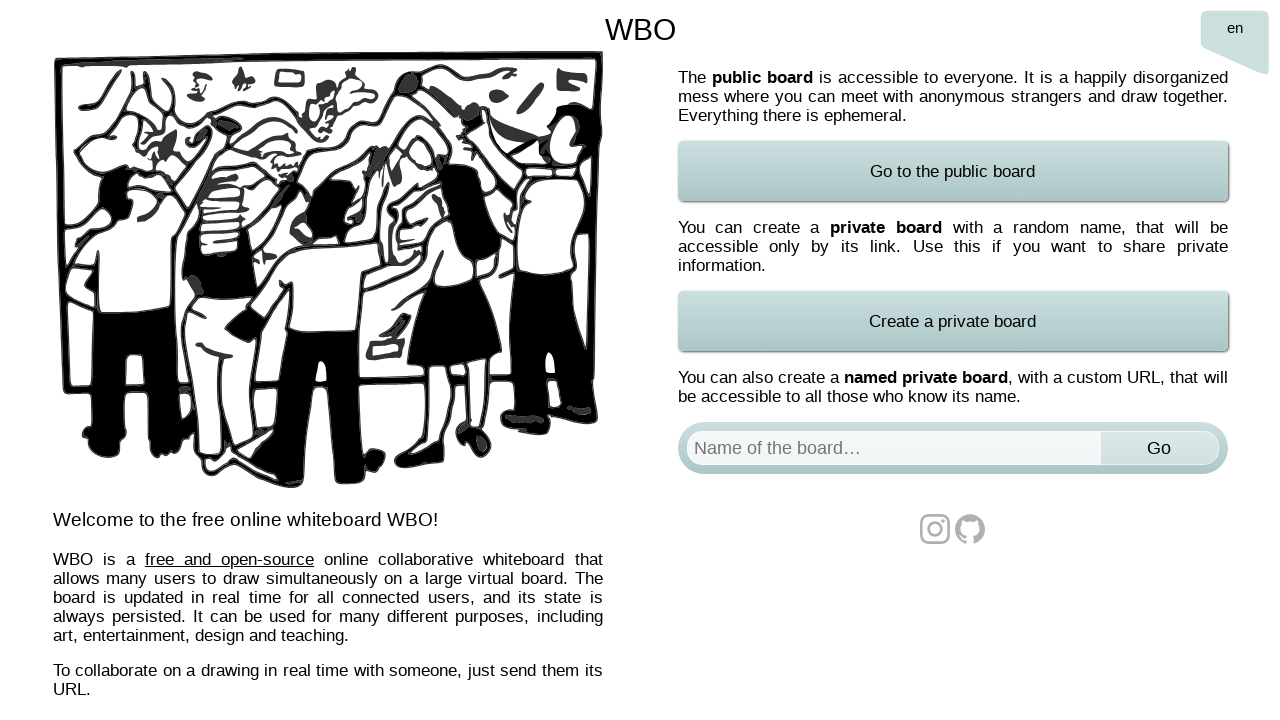

Waited for board element to load
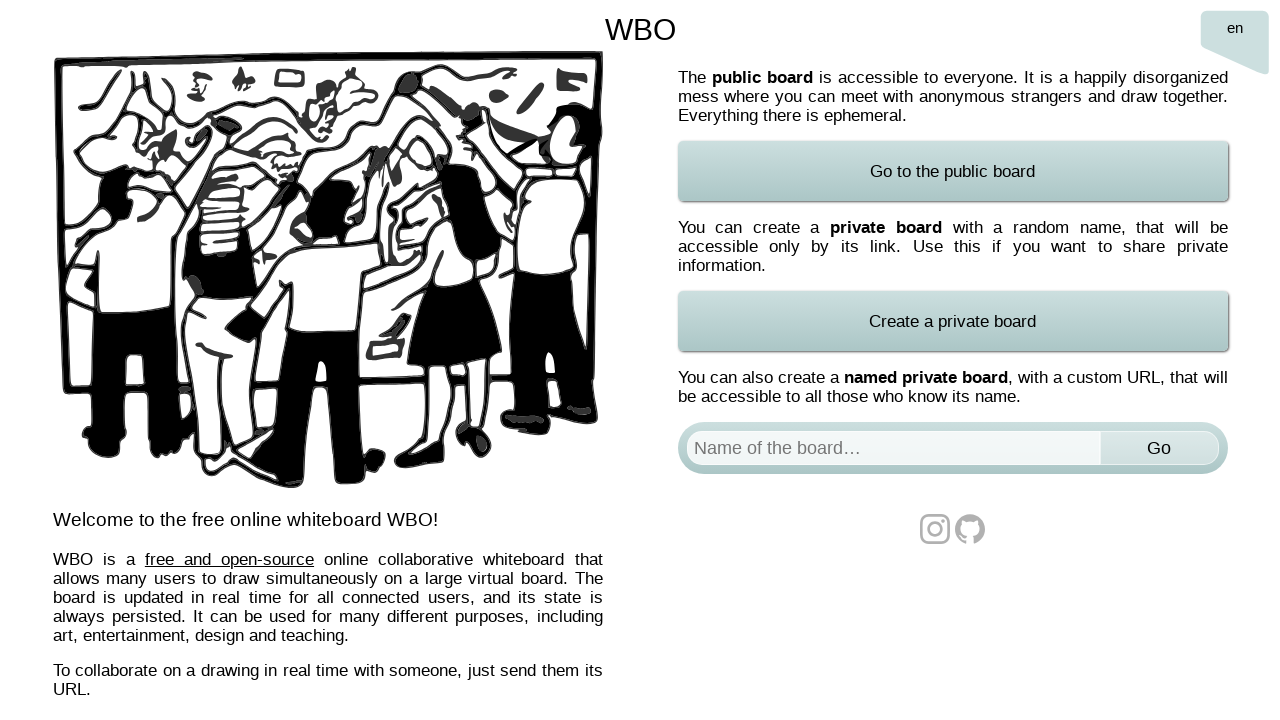

Filled board name field with 'Test Board 7842' on #board
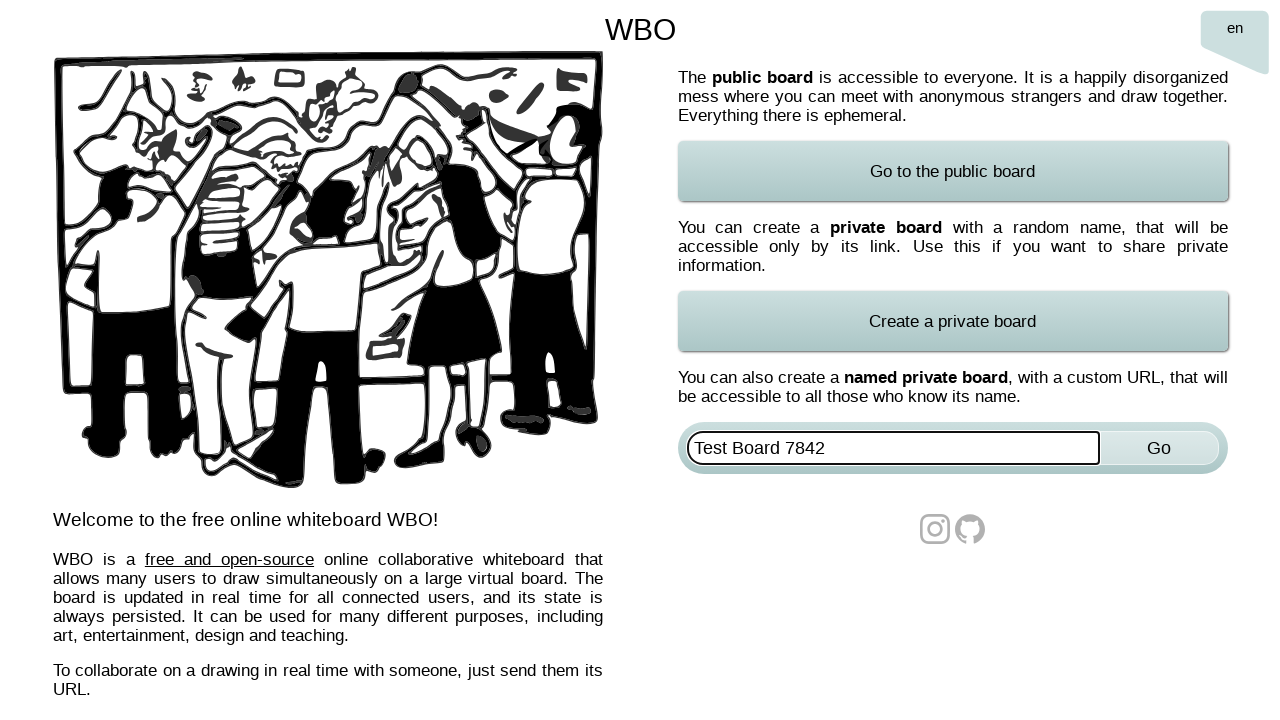

Clicked submit button to create named board at (1159, 448) on xpath=//*[@id="named-board-form"]/input[2]
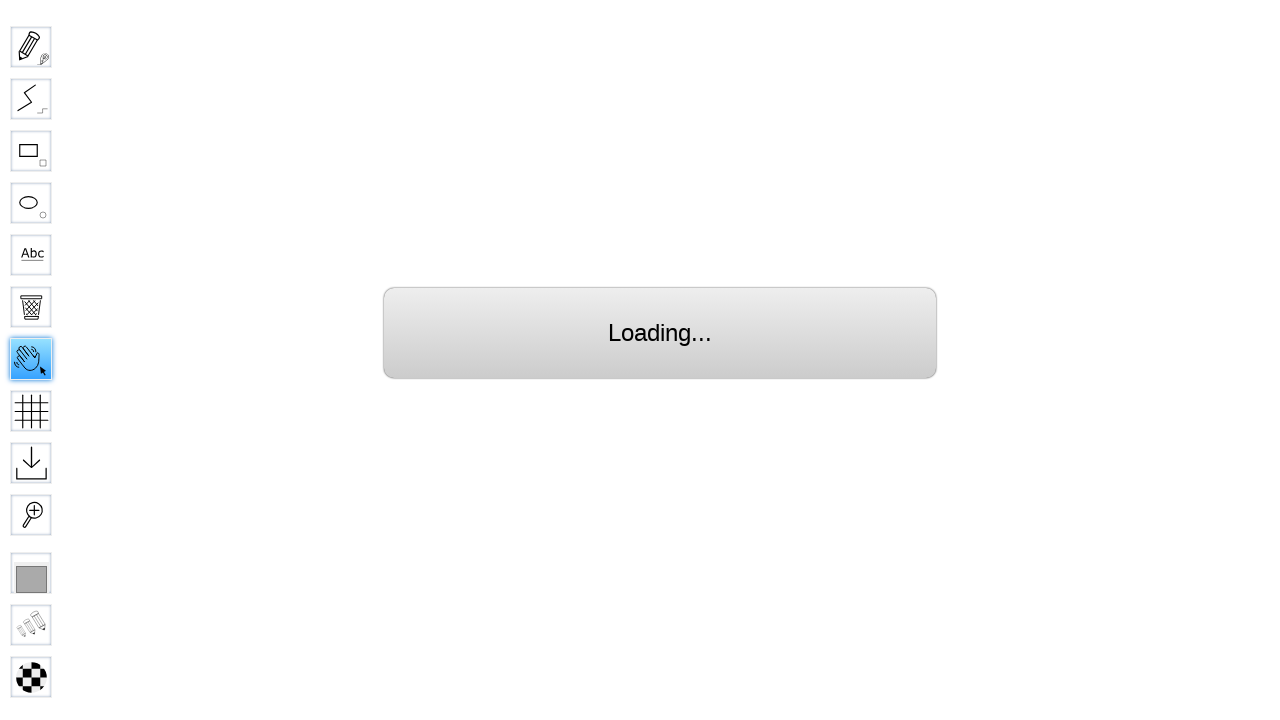

Waited for Rectangle tool to be available
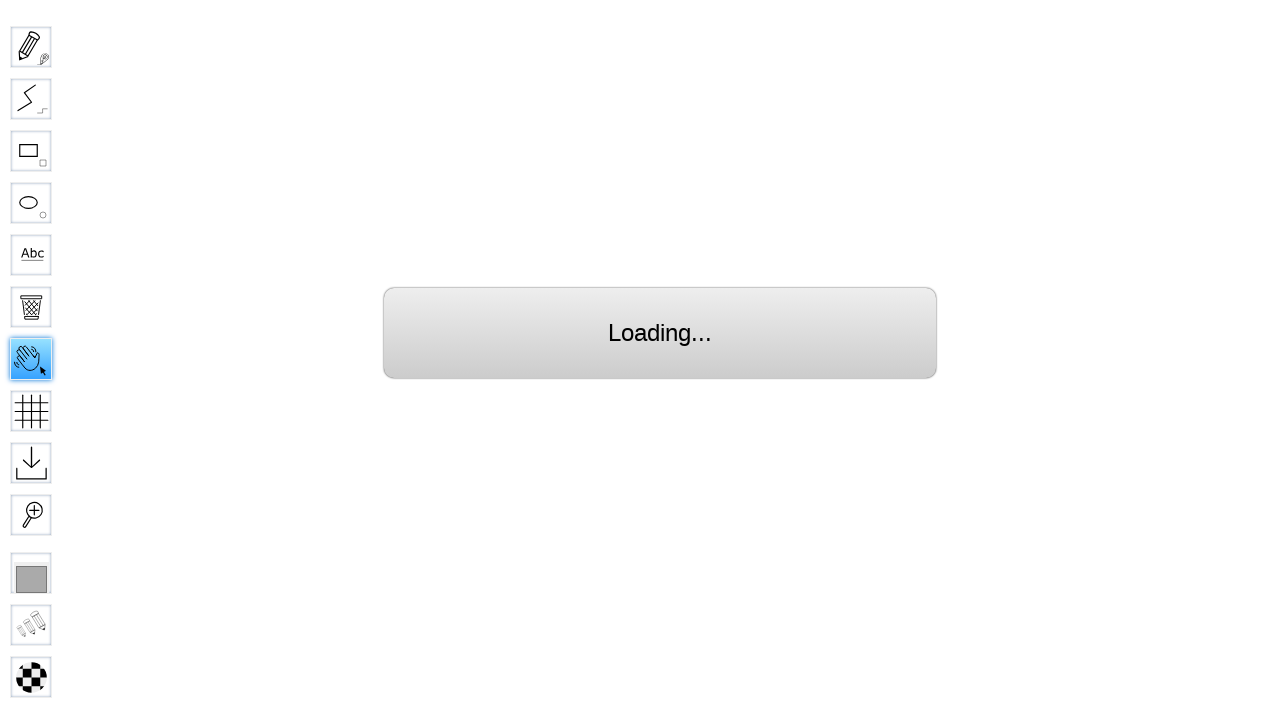

Selected the Rectangle tool at (31, 151) on #toolID-Rectangle
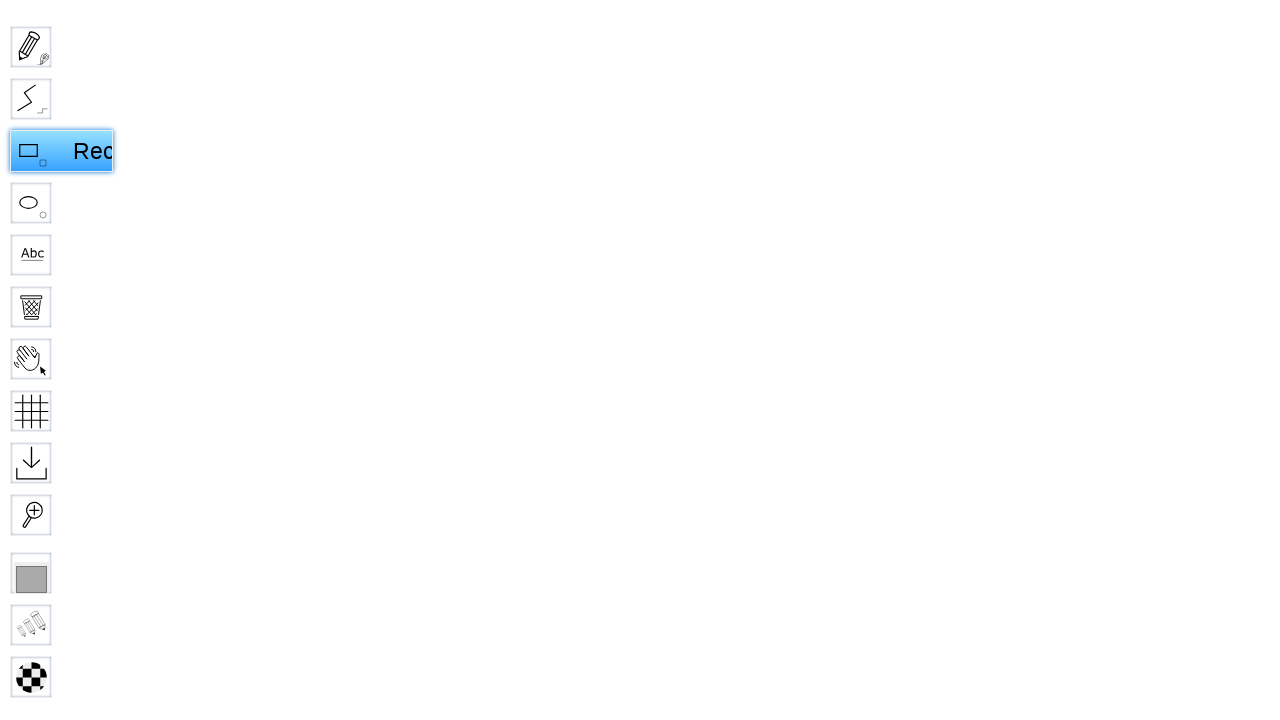

Moved mouse to center of viewport at (640, 360)
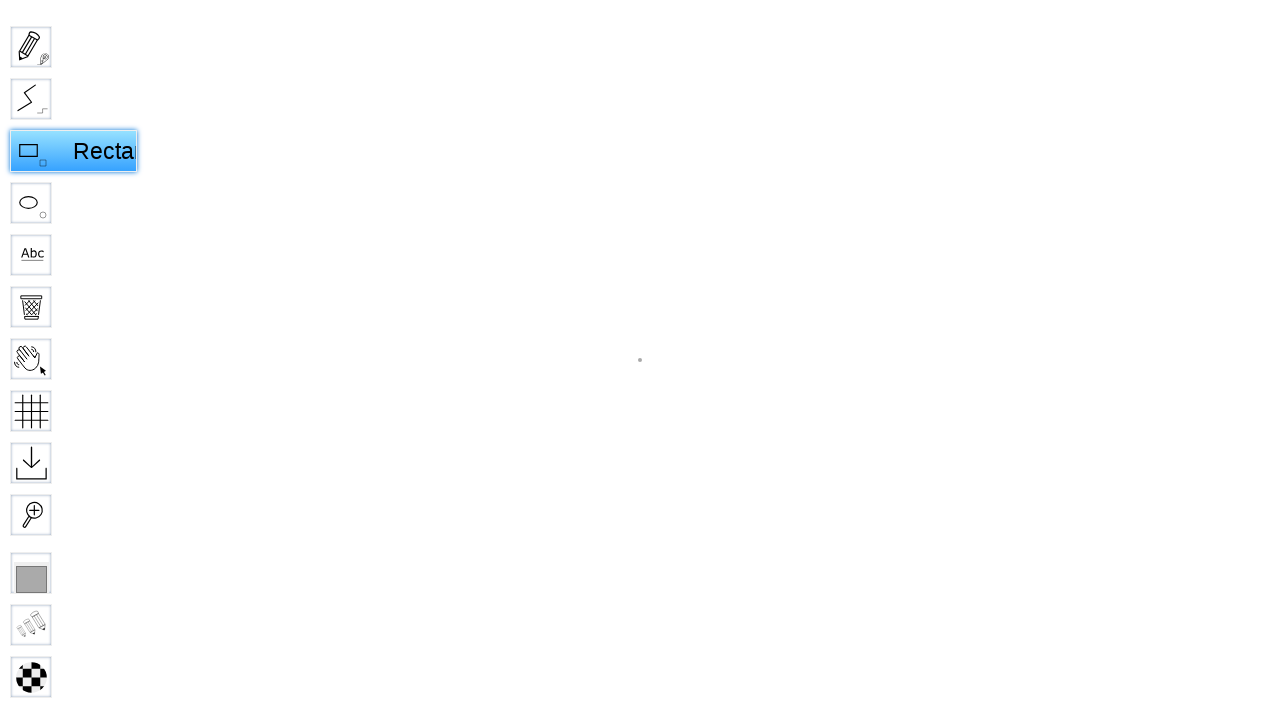

Pressed mouse button down at center position at (640, 360)
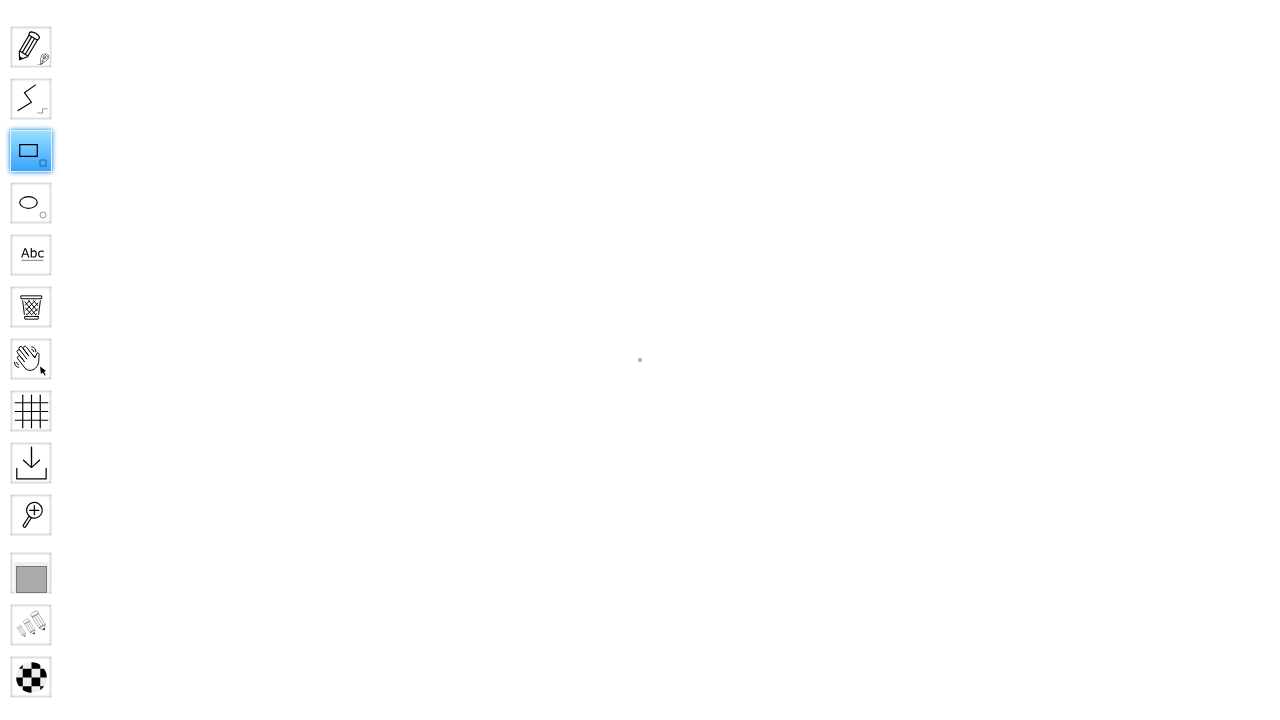

Dragged mouse to the right to start drawing rectangle at (1140, 360)
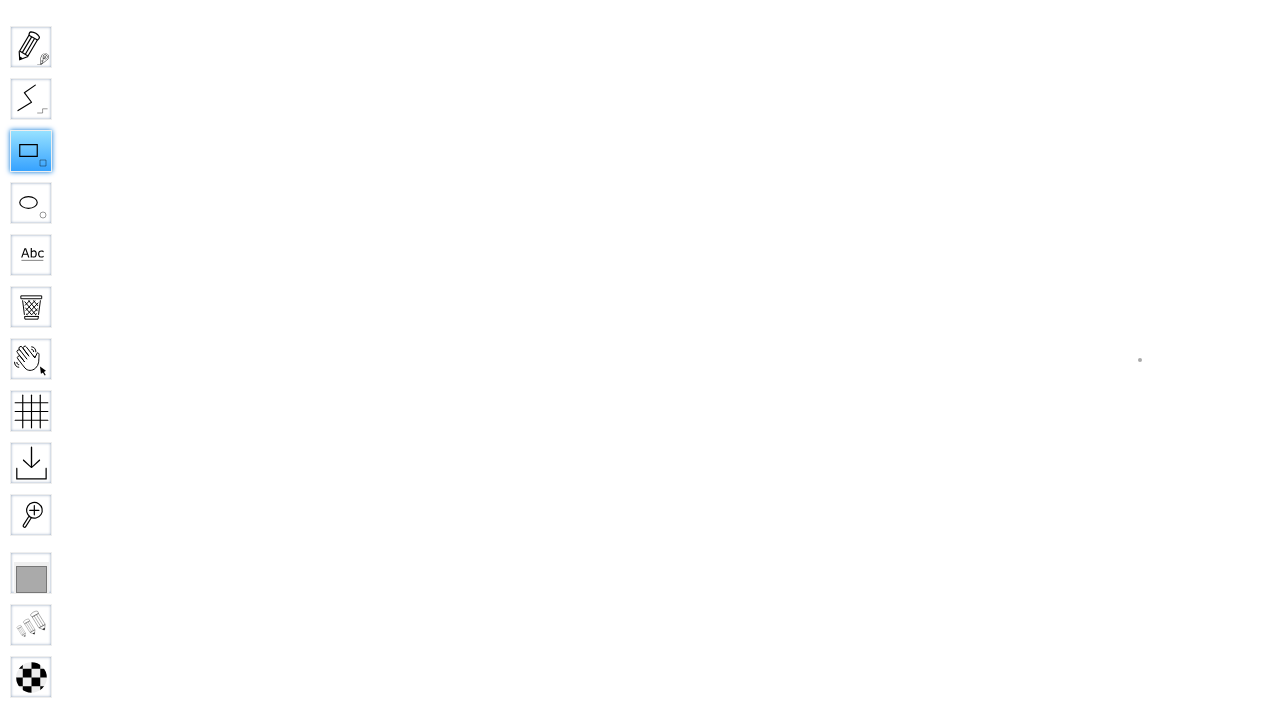

Waited 500ms during rectangle drawing
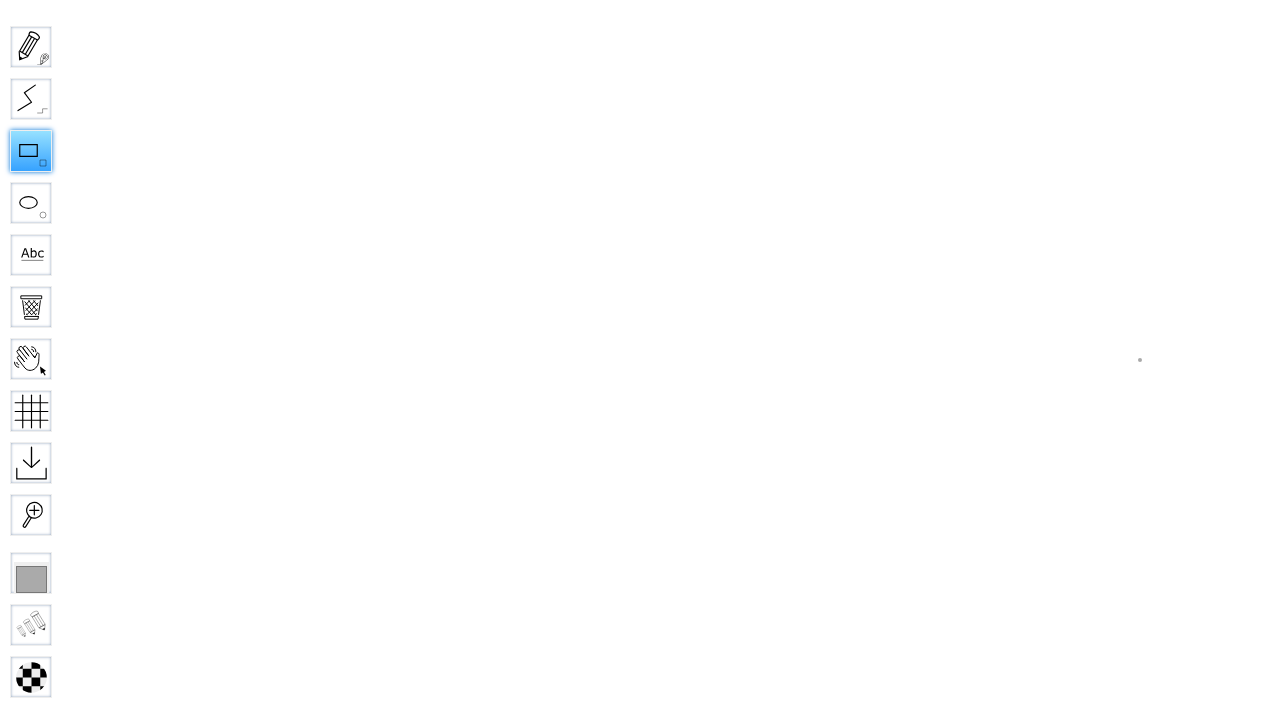

Dragged mouse downward to complete rectangle shape at (1140, 560)
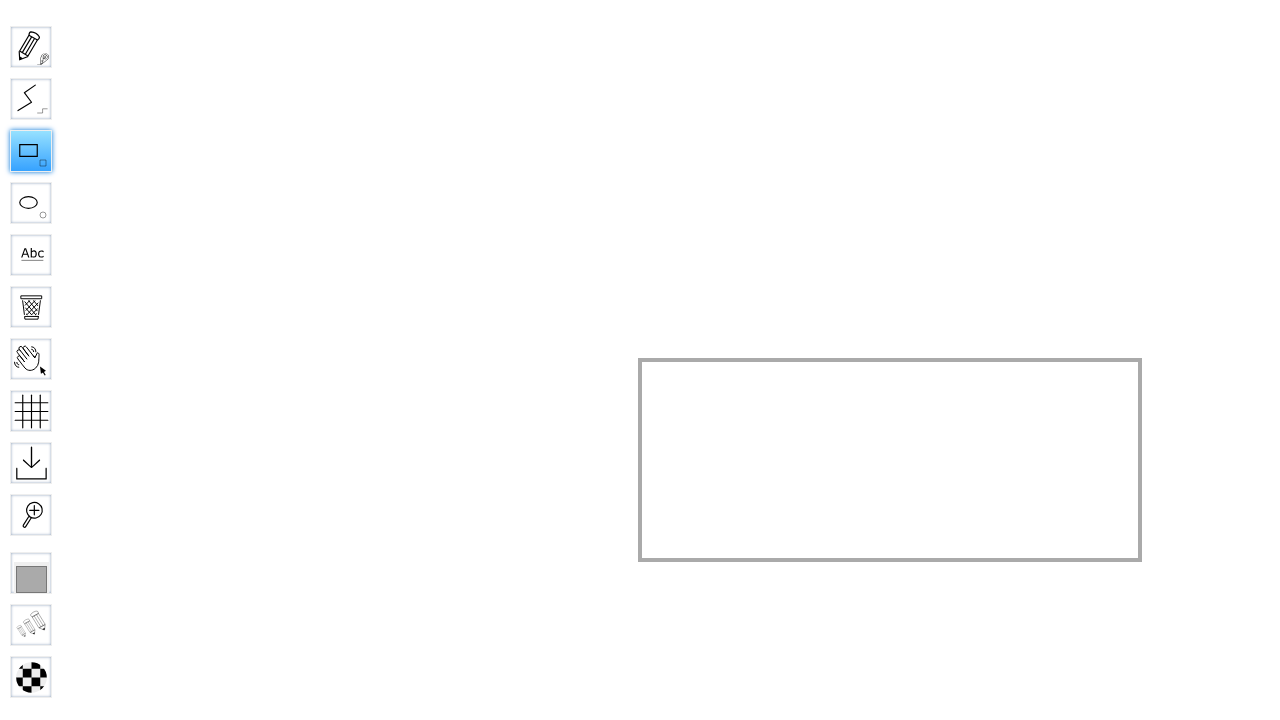

Waited 500ms after rectangle drawing
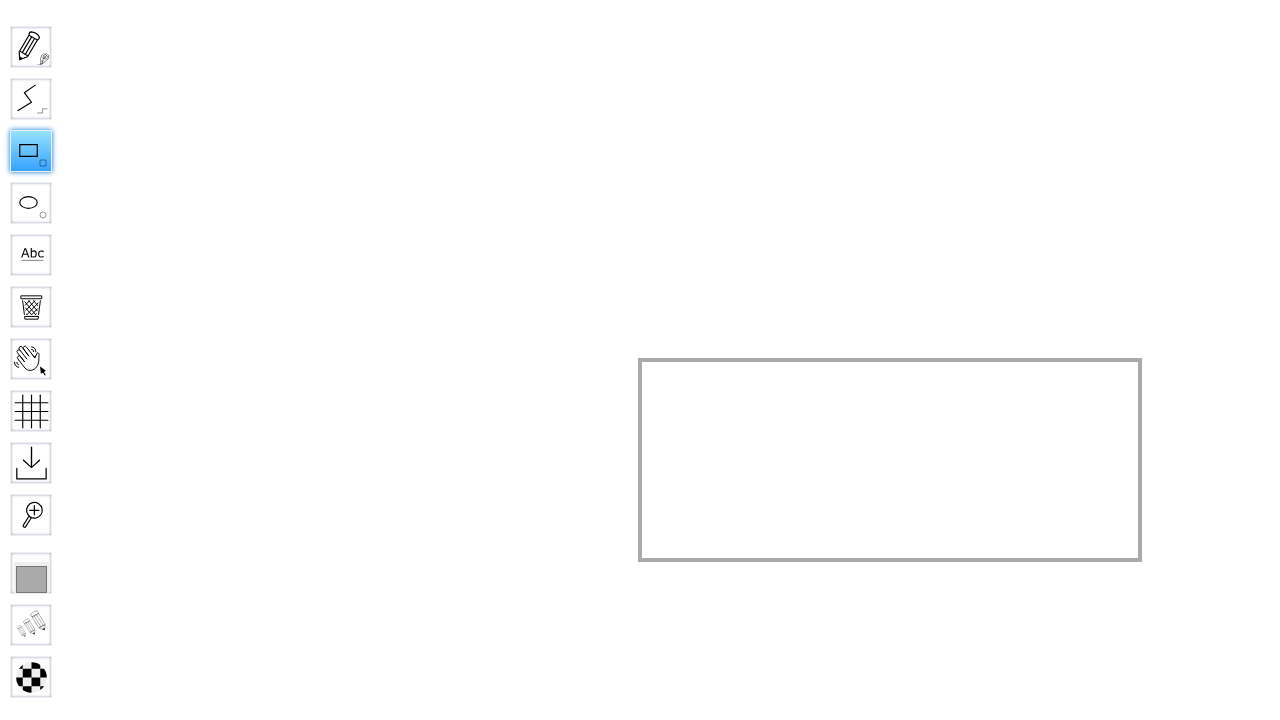

Released mouse button to finish drawing rectangle at (1140, 560)
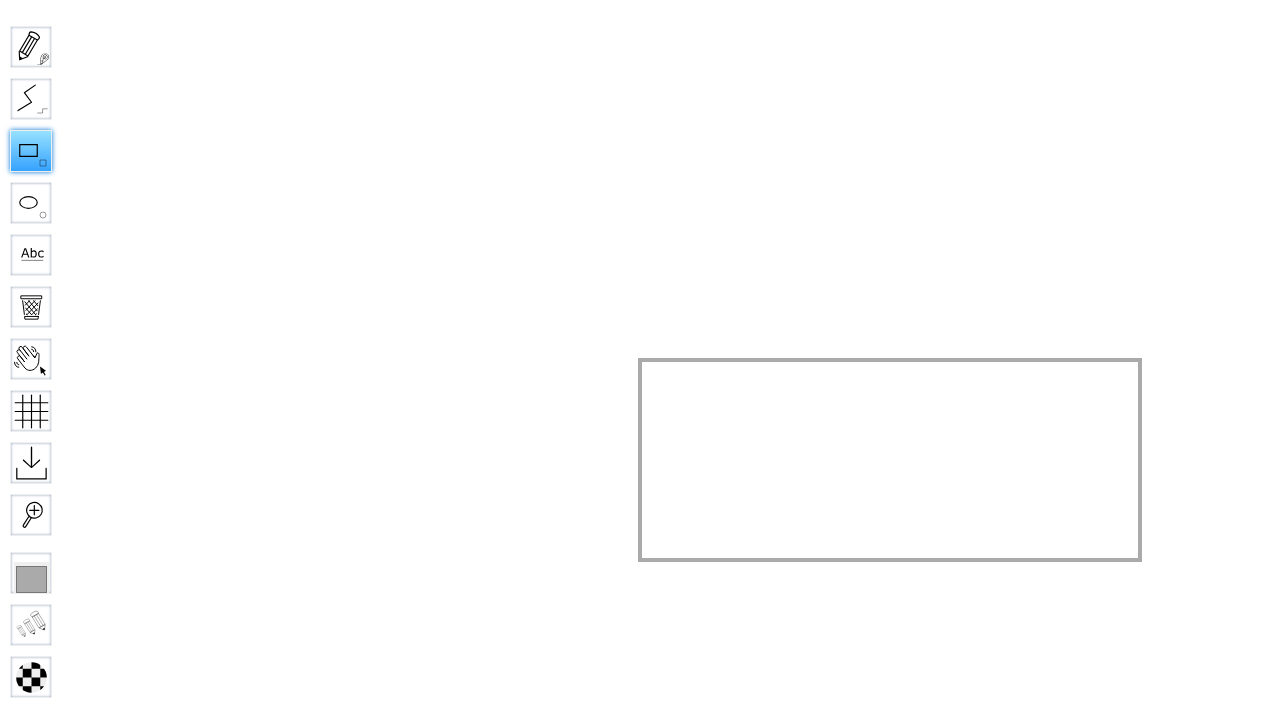

Selected the Hand tool for panning at (31, 359) on #toolID-Hand
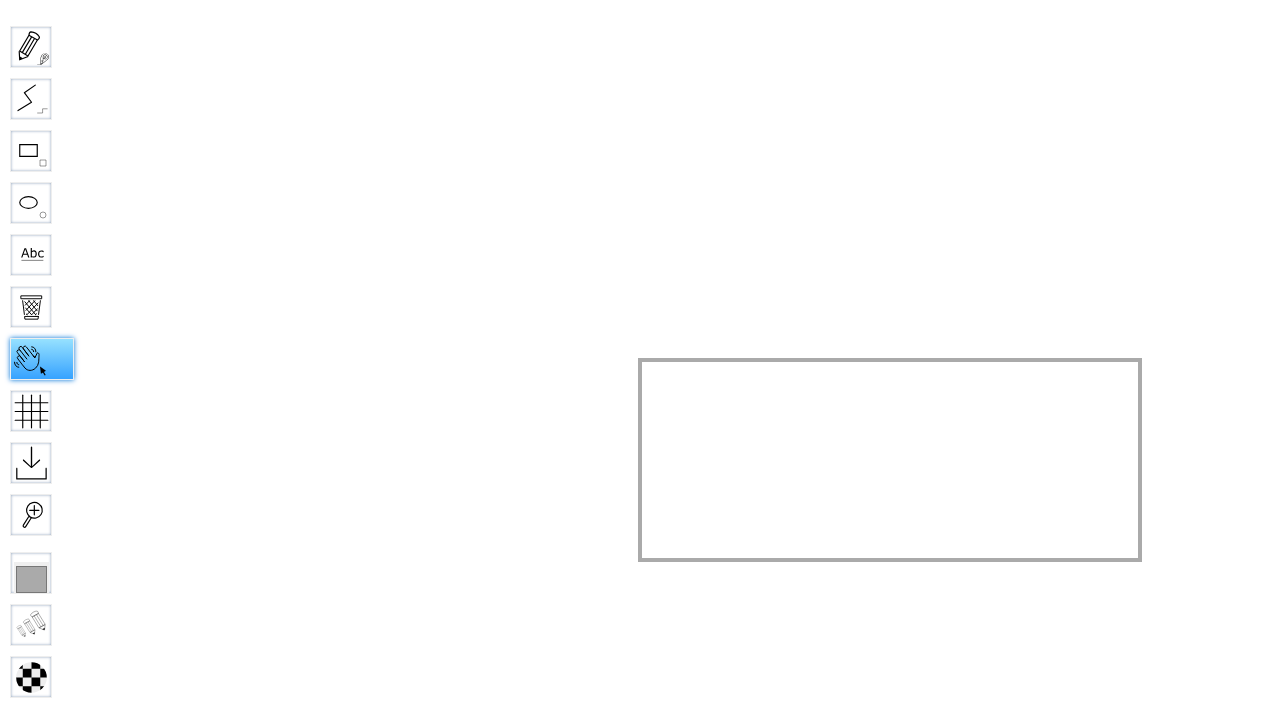

Moved mouse to canvas center for panning left at (1320, 1180)
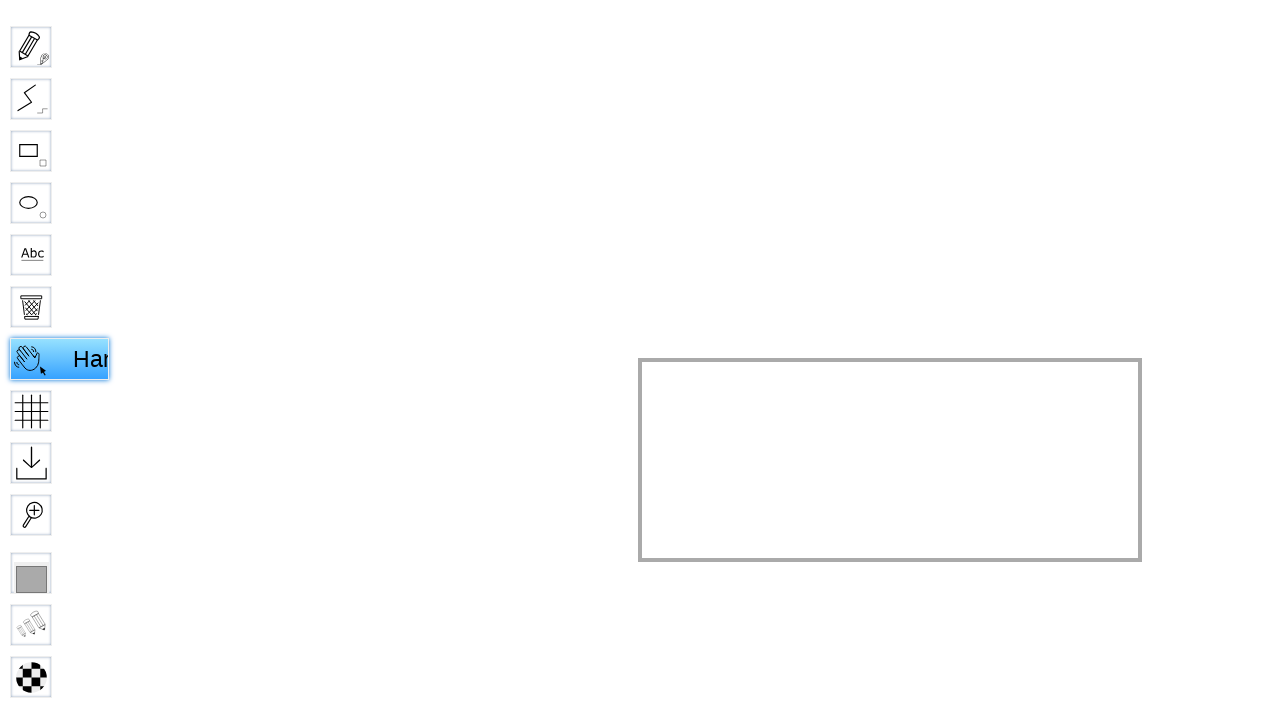

Pressed mouse button down to start panning at (1320, 1180)
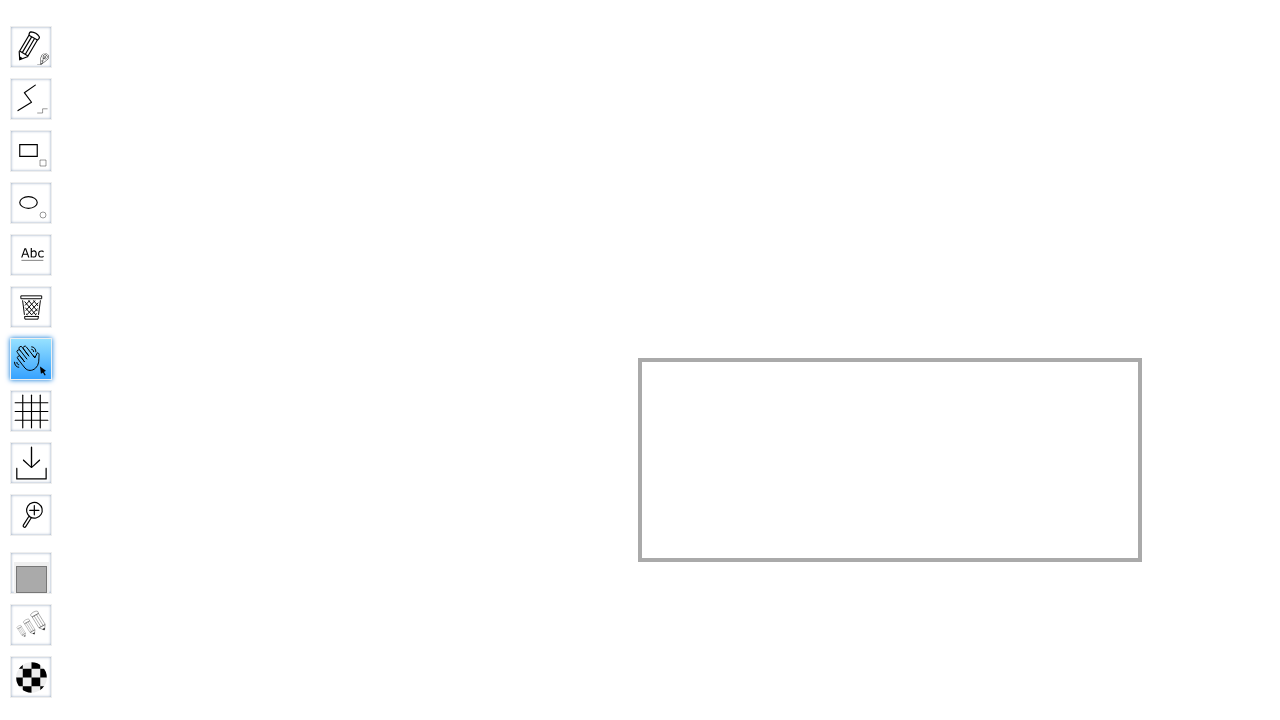

Panned canvas to the left by dragging at (820, 1180)
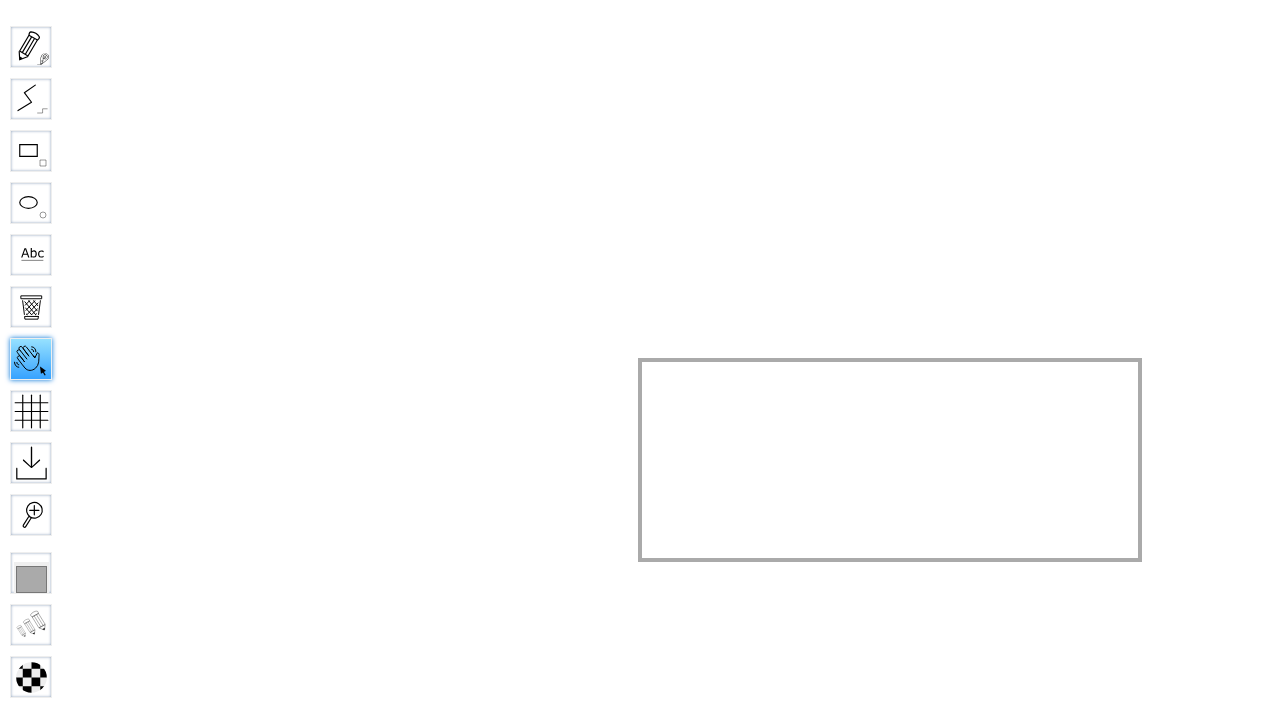

Waited 500ms after panning left
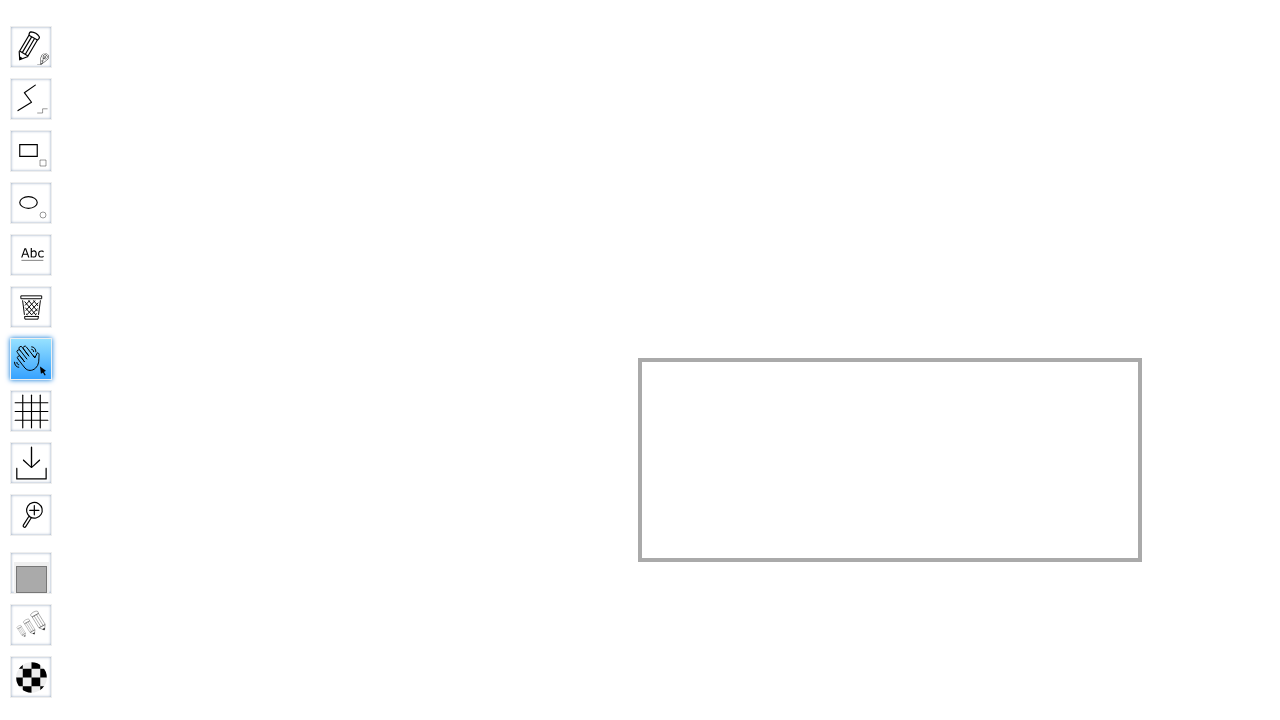

Released mouse button to stop panning left at (820, 1180)
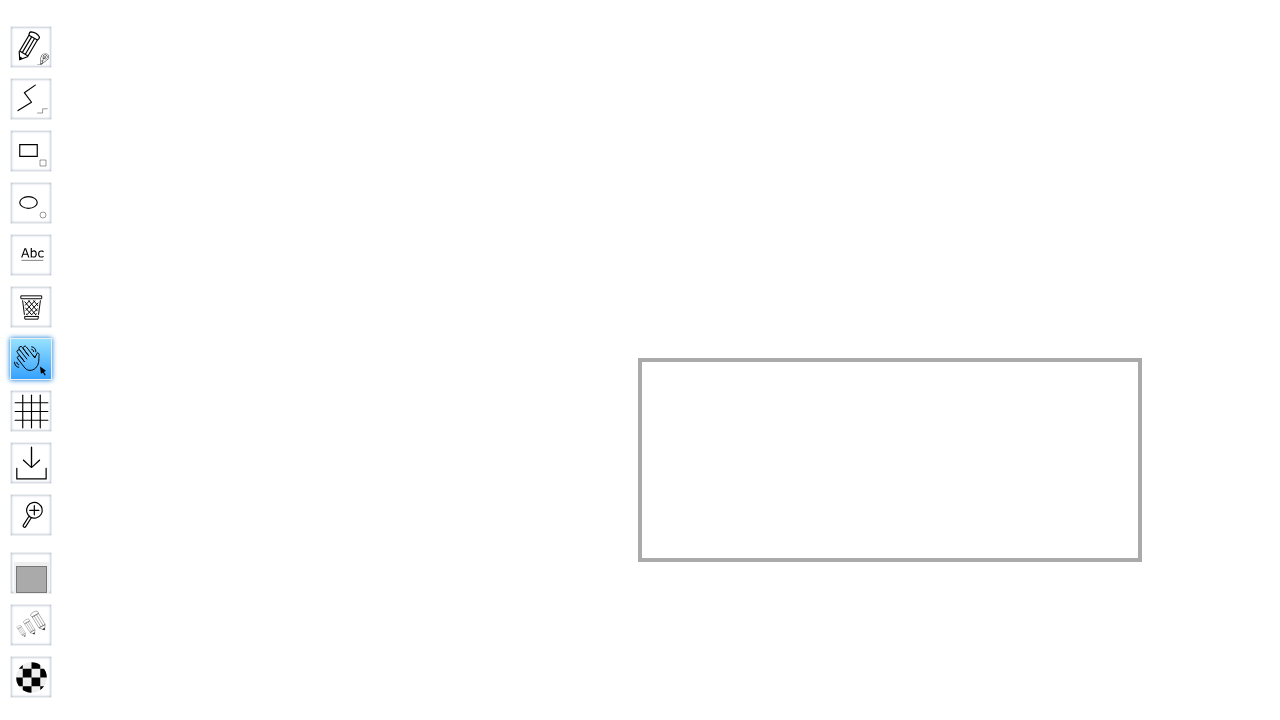

Moved mouse to start position for panning right at (820, 1180)
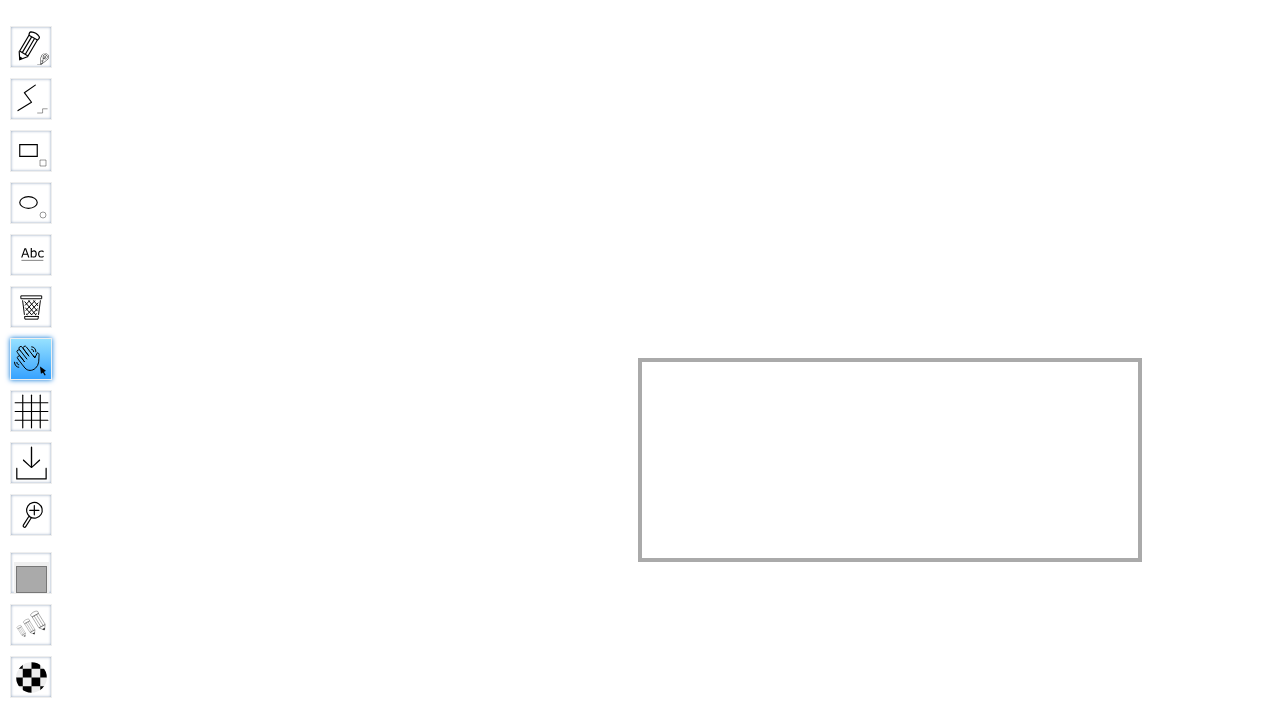

Pressed mouse button down to start panning right at (820, 1180)
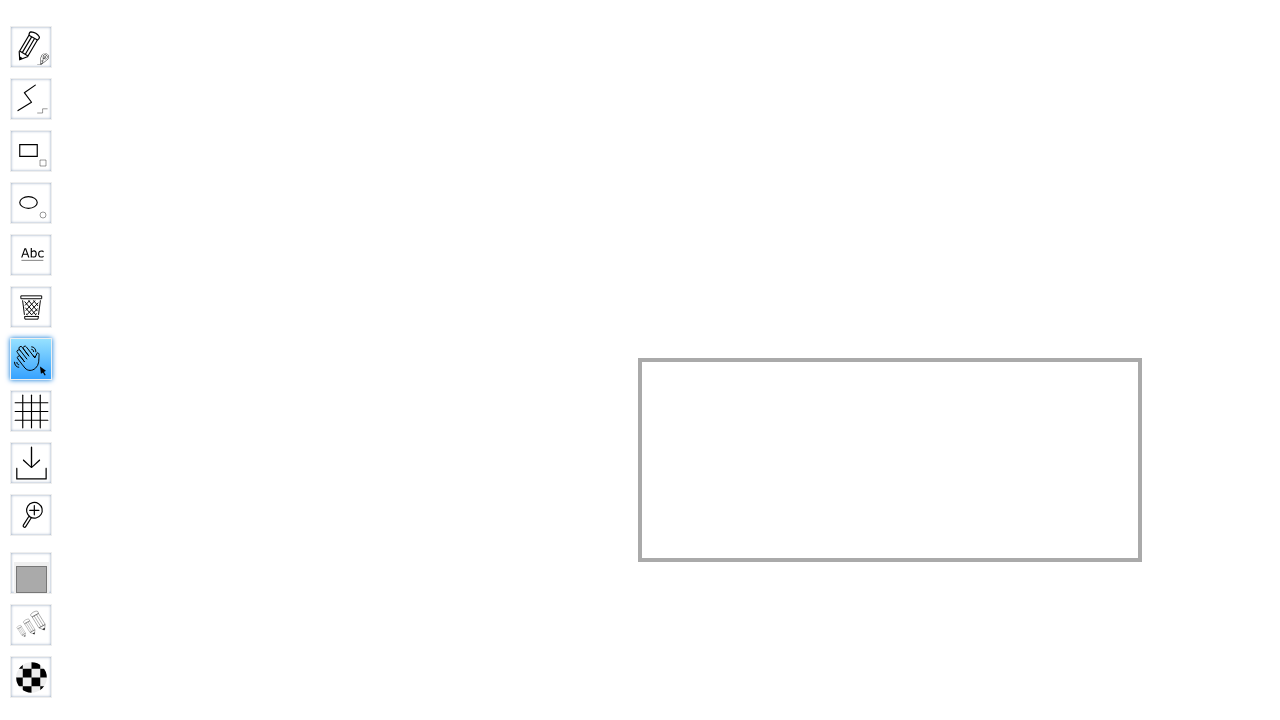

Panned canvas to the right by dragging at (1320, 1180)
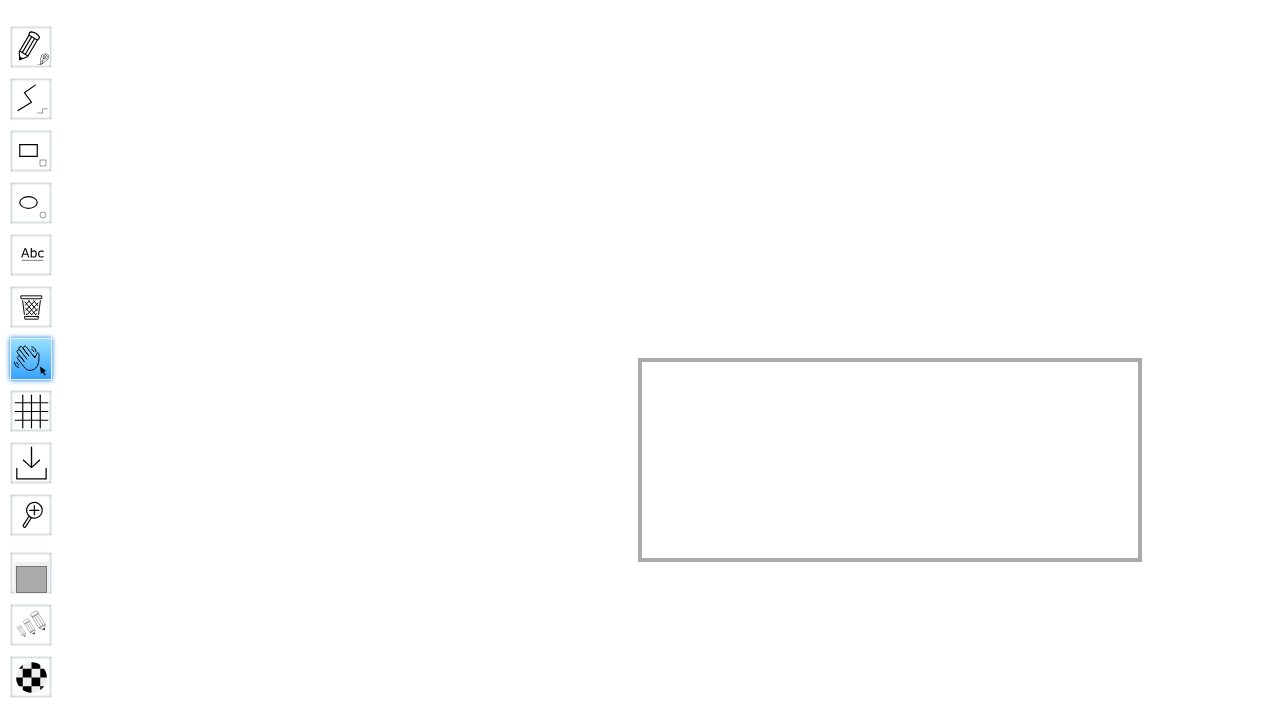

Waited 500ms after panning right
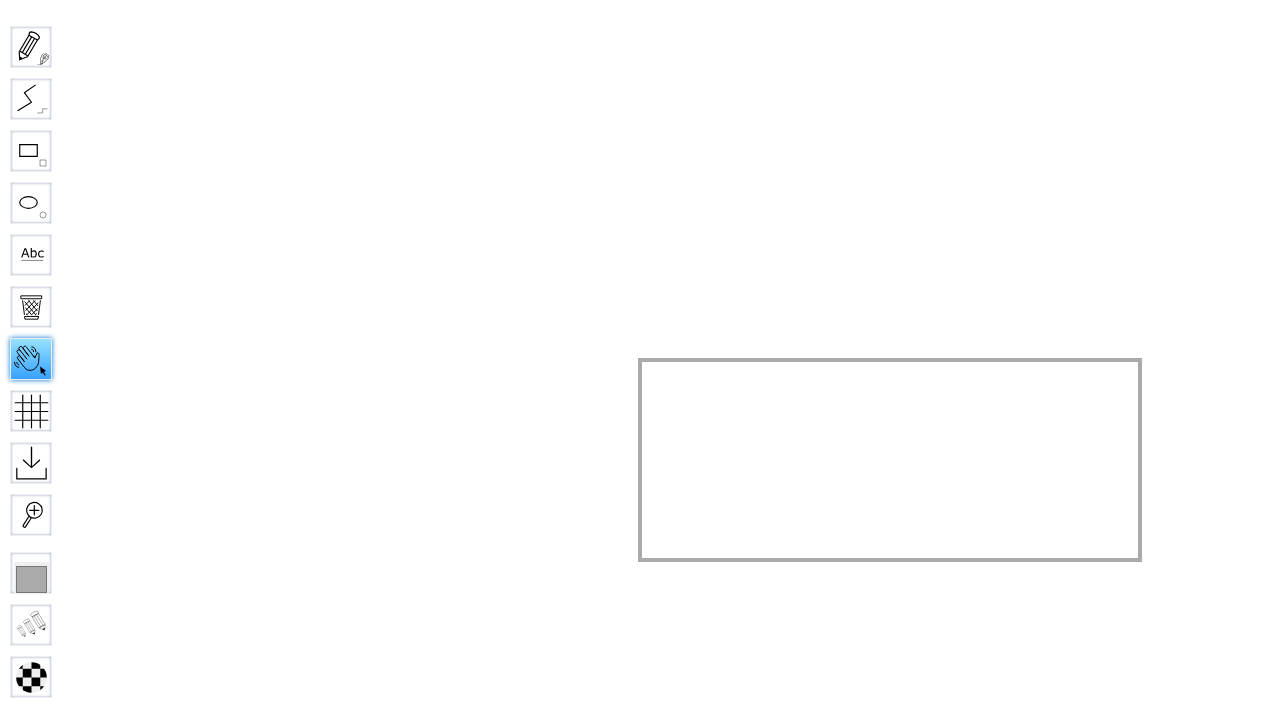

Released mouse button to stop panning right at (1320, 1180)
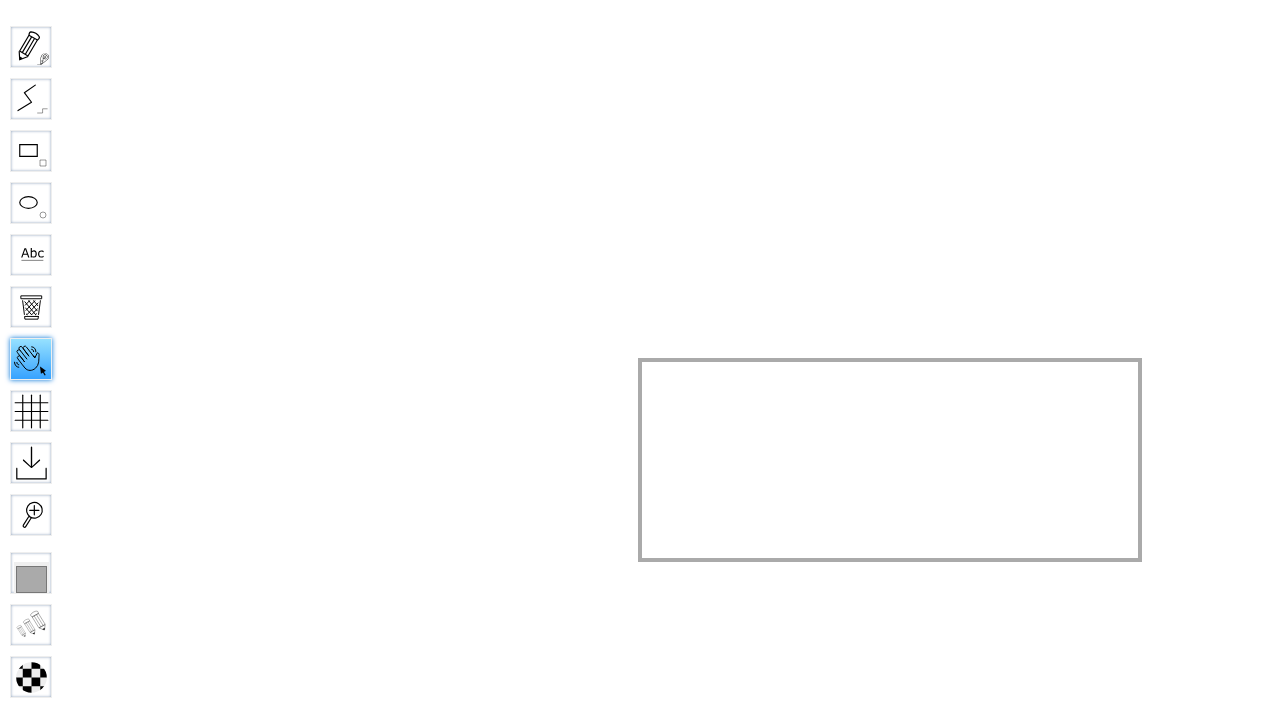

Clicked Hand tool again to ensure it is selected at (31, 359) on #toolID-Hand
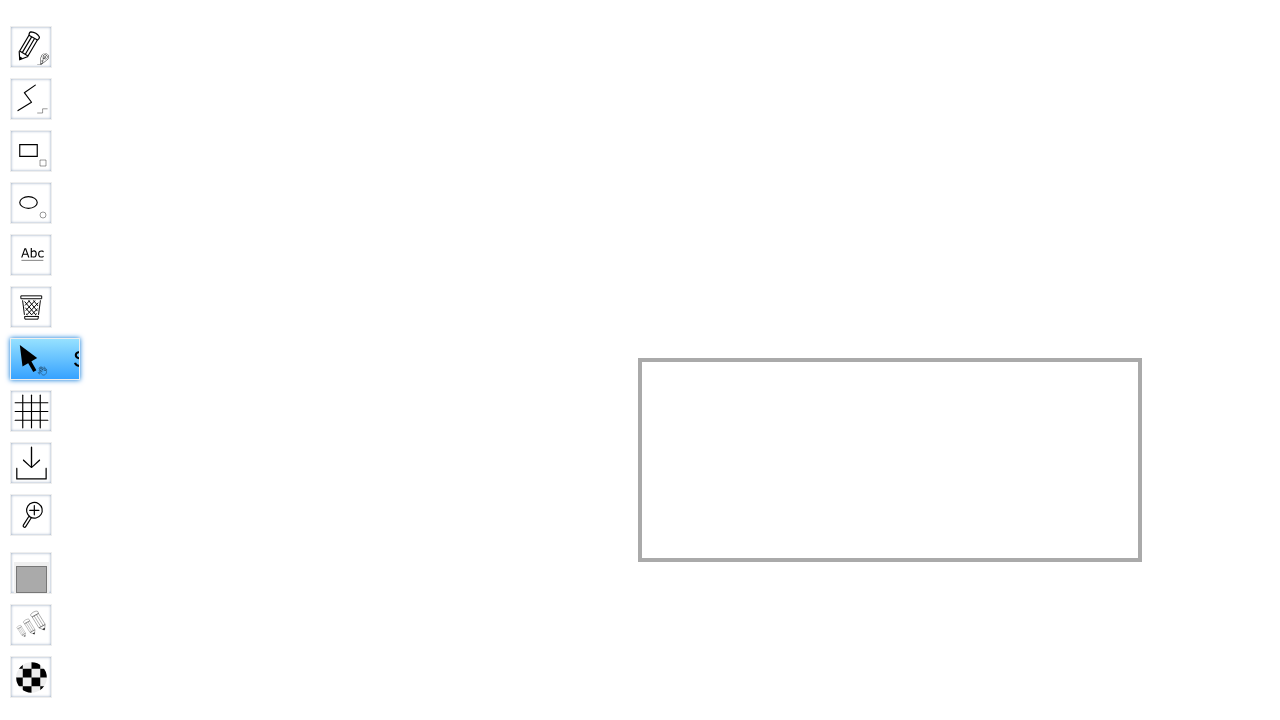

Moved mouse to diagonal starting position for final pan at (1720, 1080)
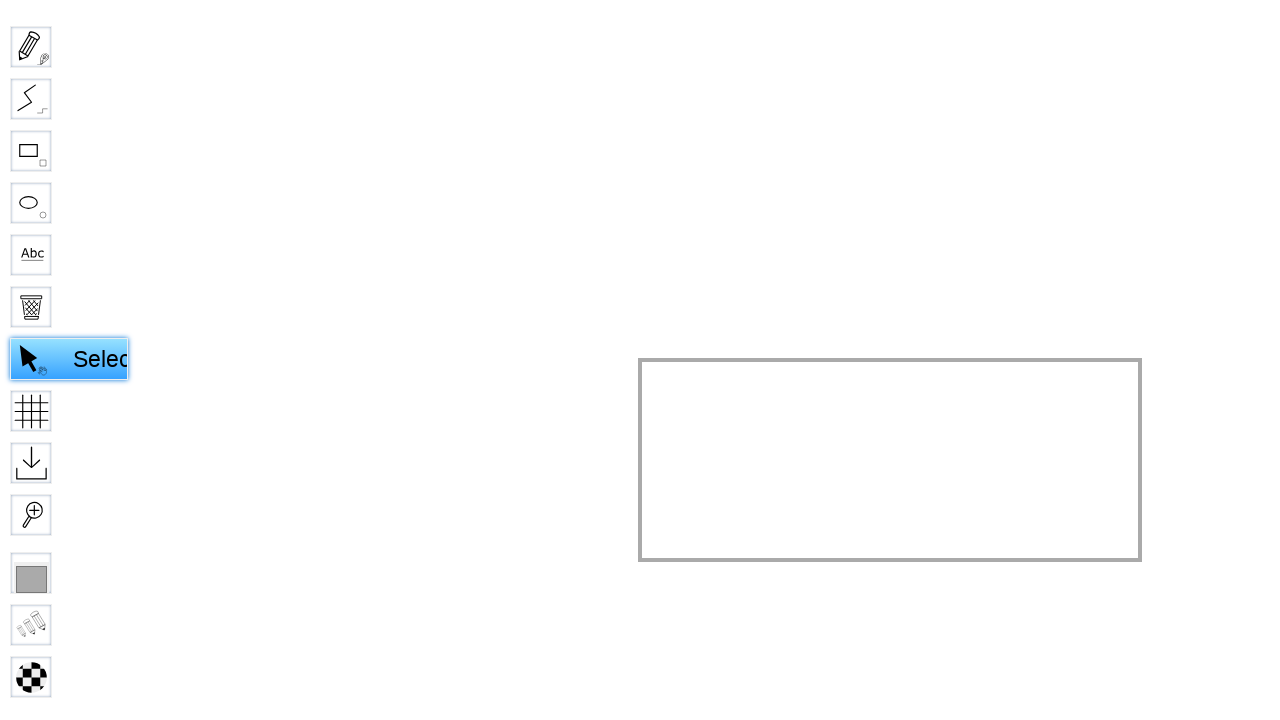

Waited 500ms before panning diagonally
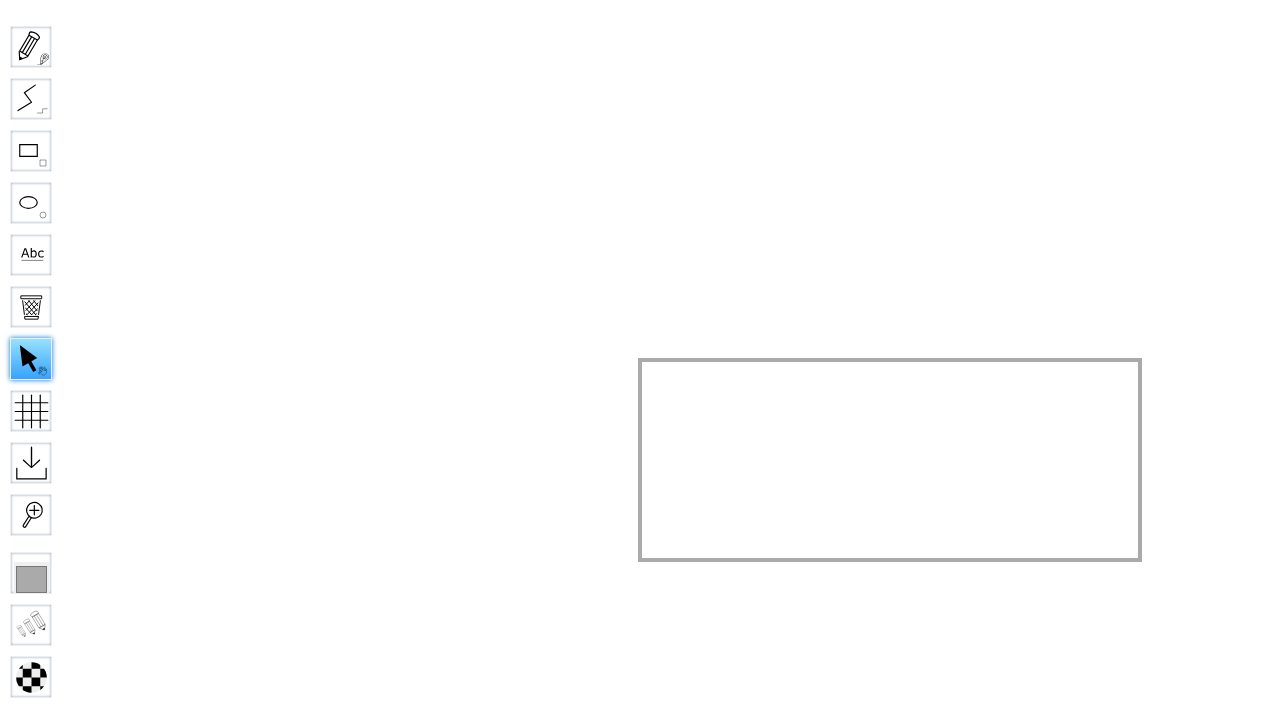

Pressed mouse button down to start diagonal pan at (1720, 1080)
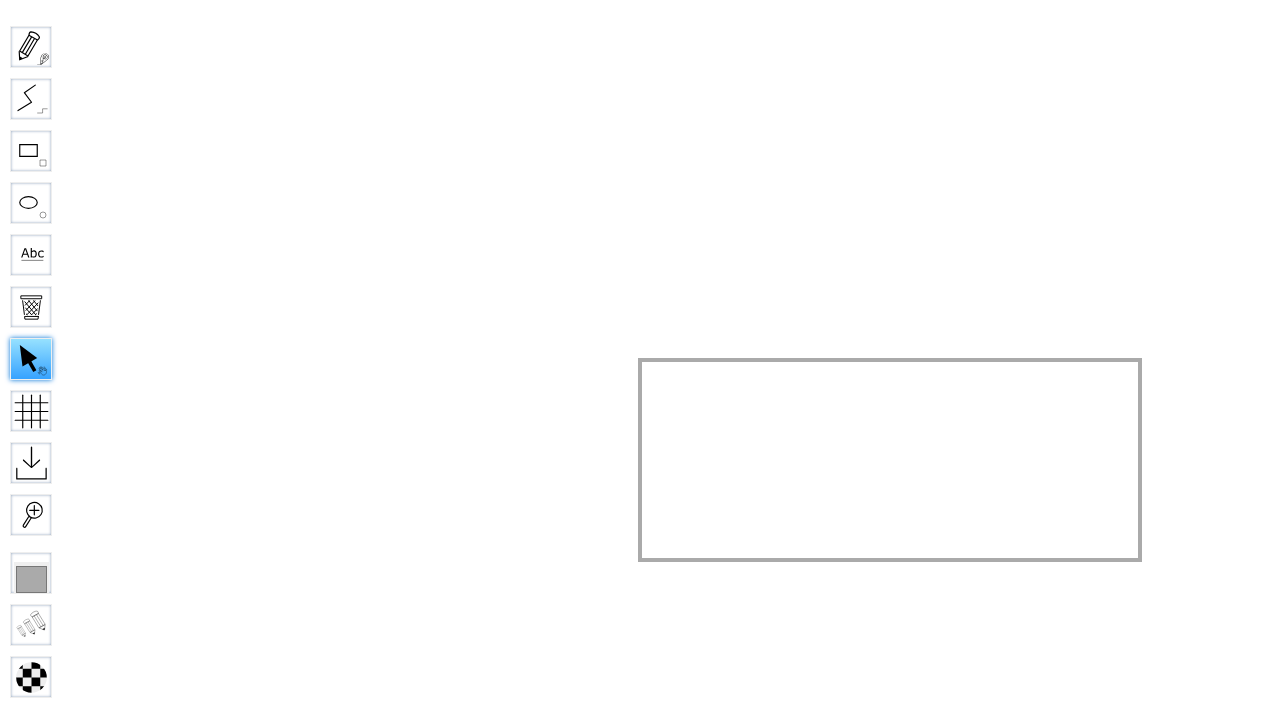

Panned canvas diagonally downward and leftward at (1620, 1280)
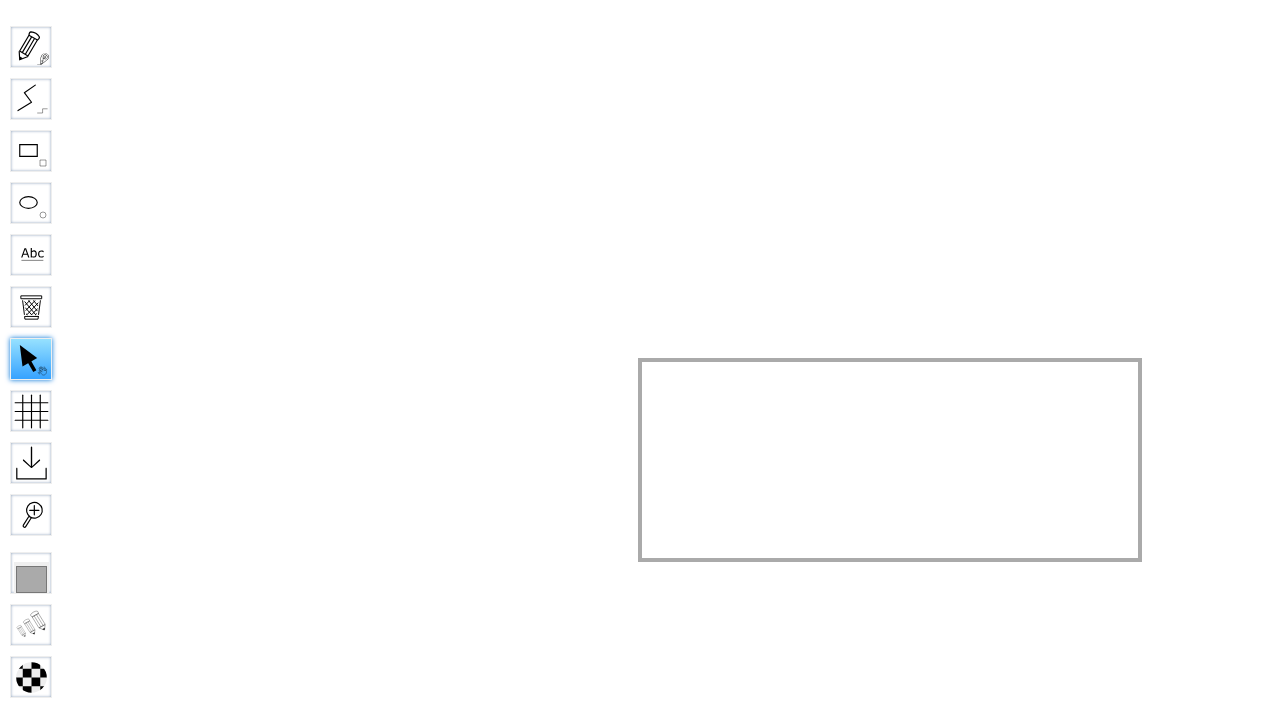

Waited 500ms after diagonal panning
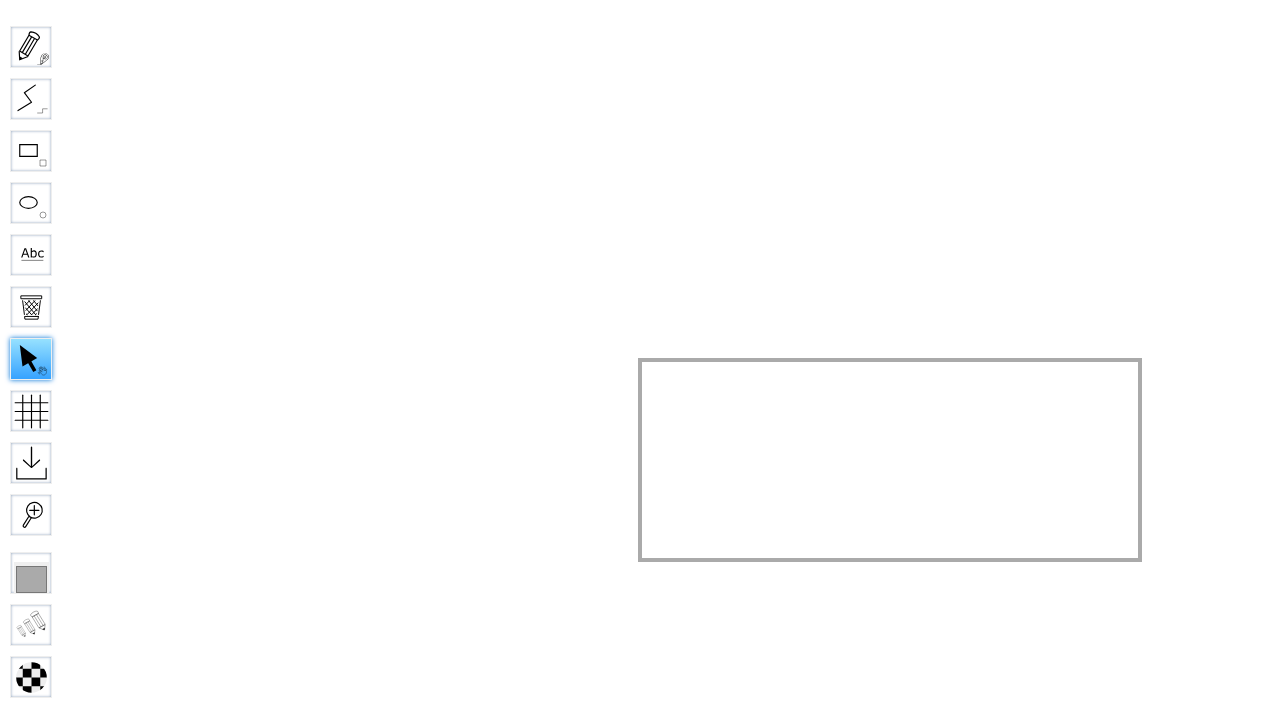

Released mouse button to stop diagonal panning at (1620, 1280)
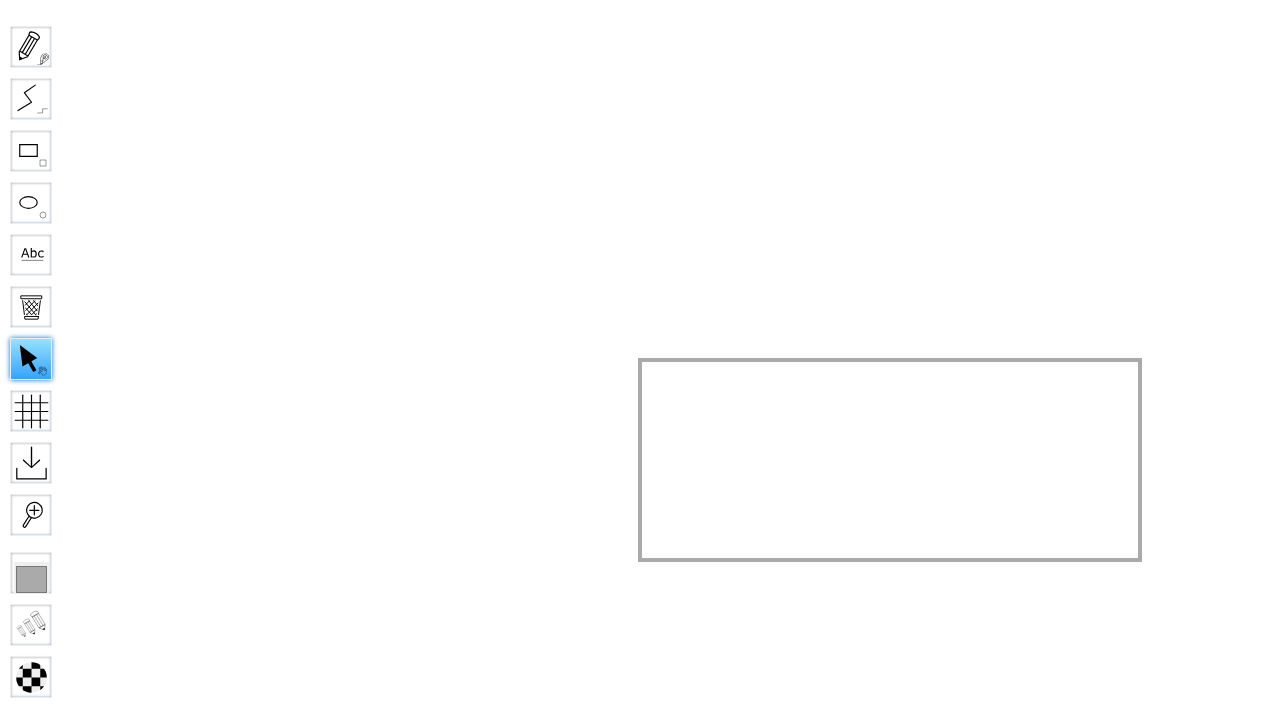

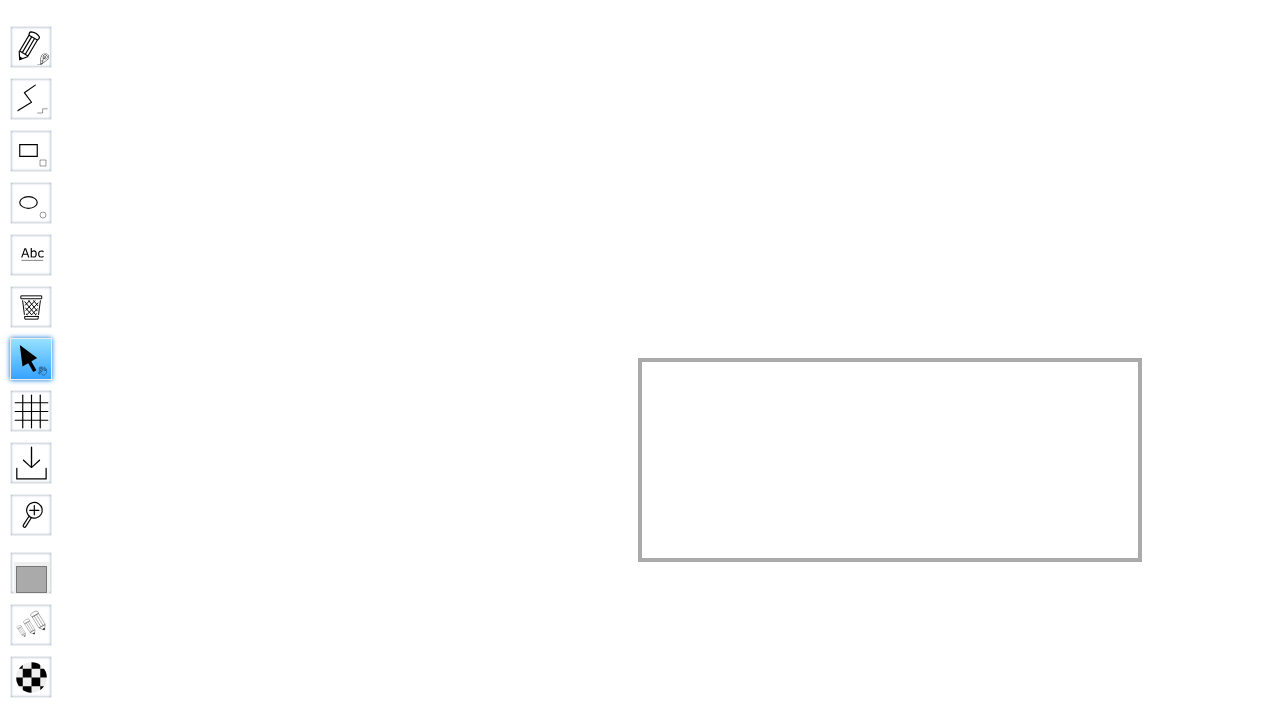